Tests JavaScript alert interaction by clicking a button to trigger an alert and accepting it

Starting URL: https://the-internet.herokuapp.com/javascript_alerts

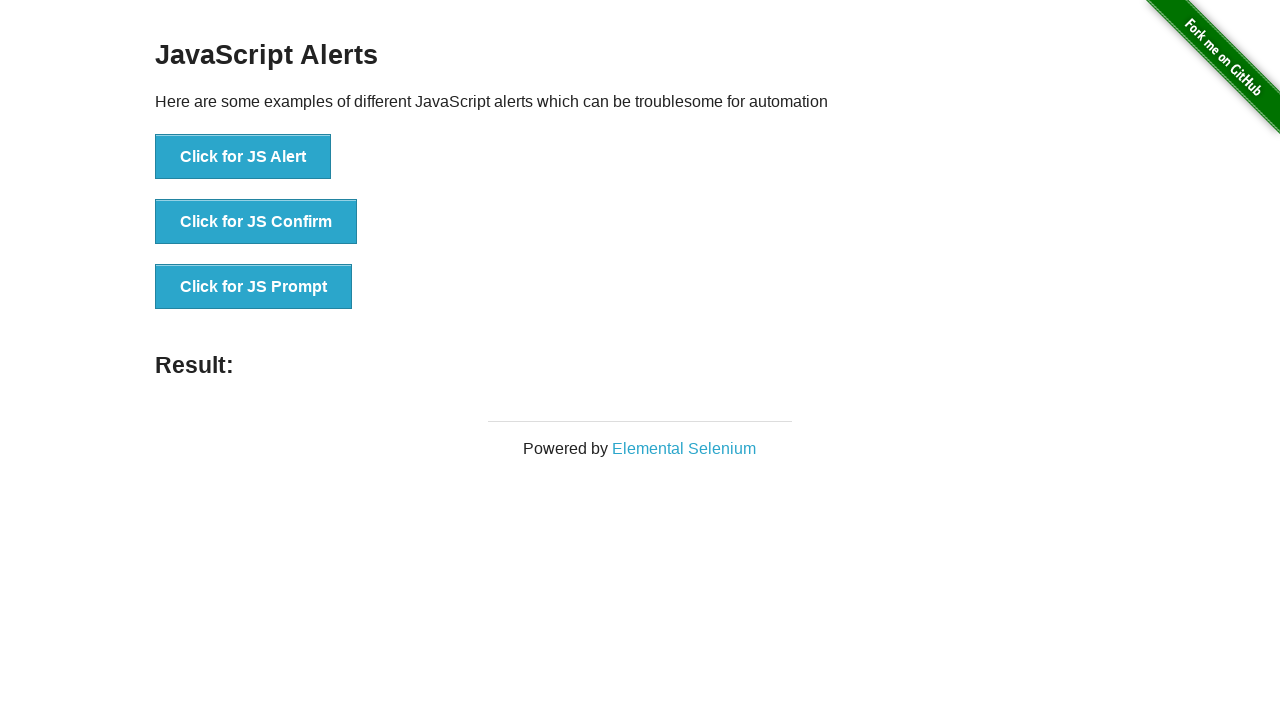

Clicked button to trigger JavaScript alert at (243, 157) on xpath=//button[@onclick='jsAlert()']
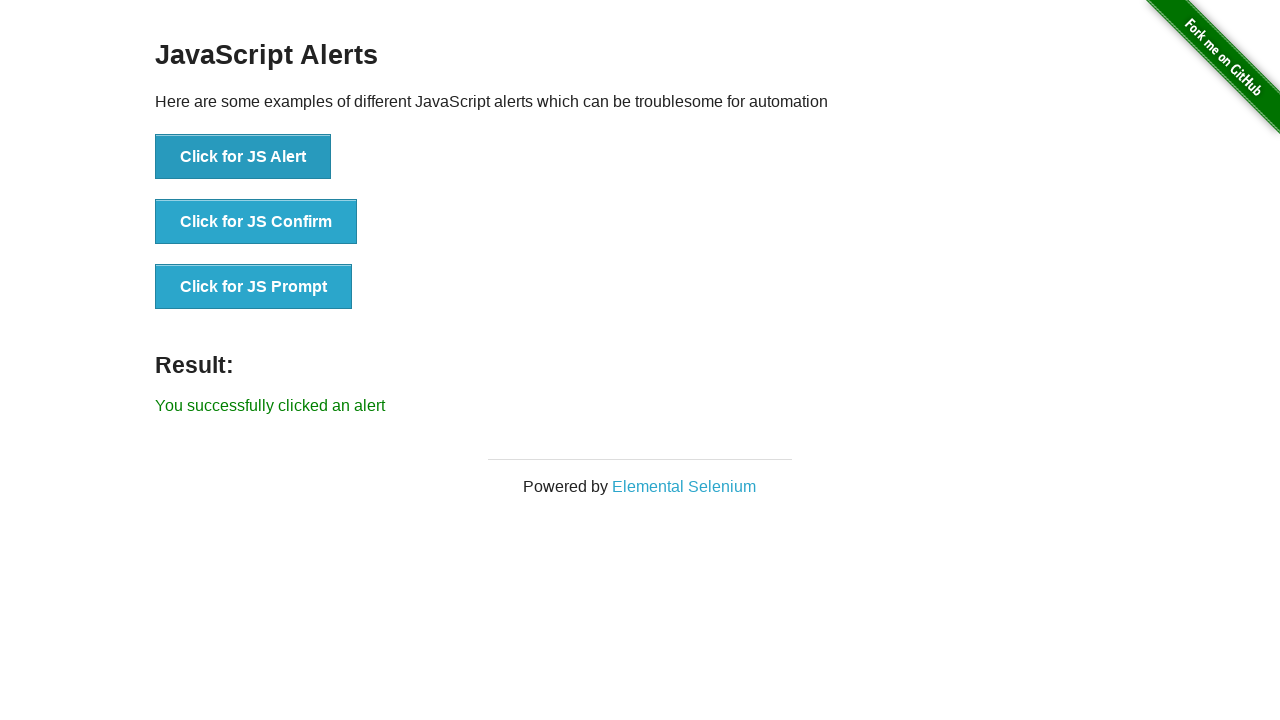

Set up dialog handler to accept alert
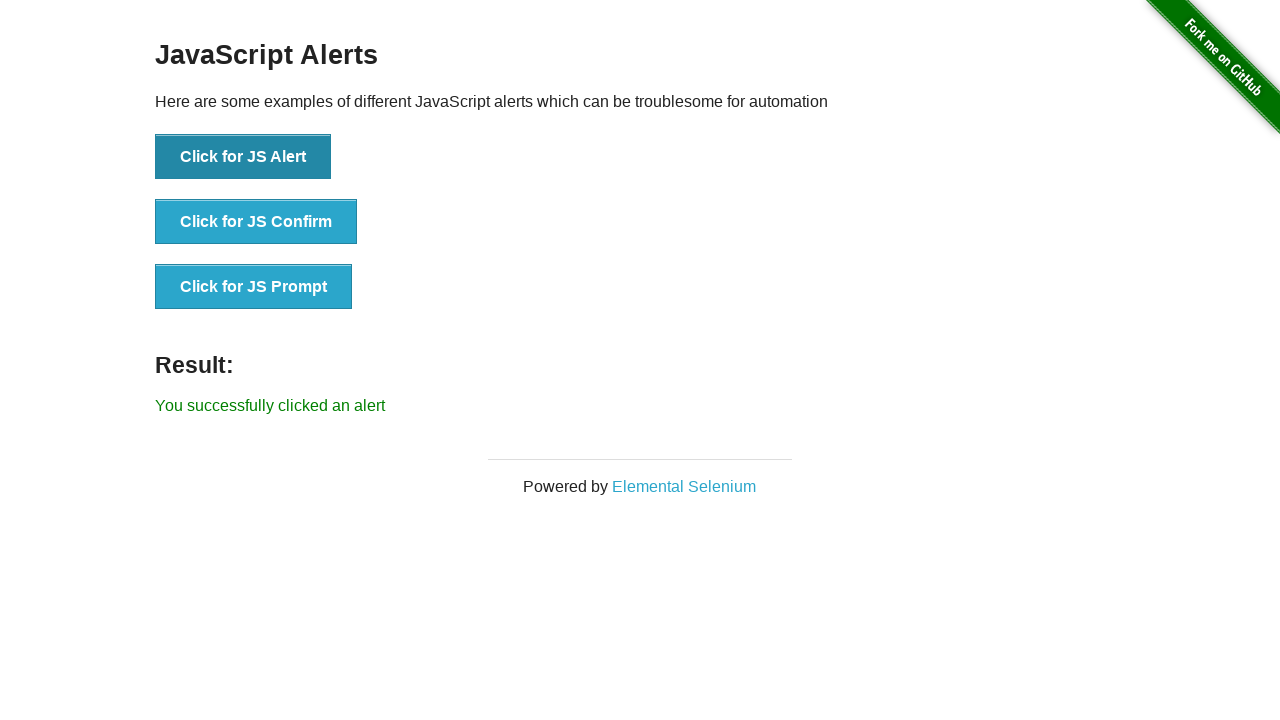

Result text loaded after accepting alert
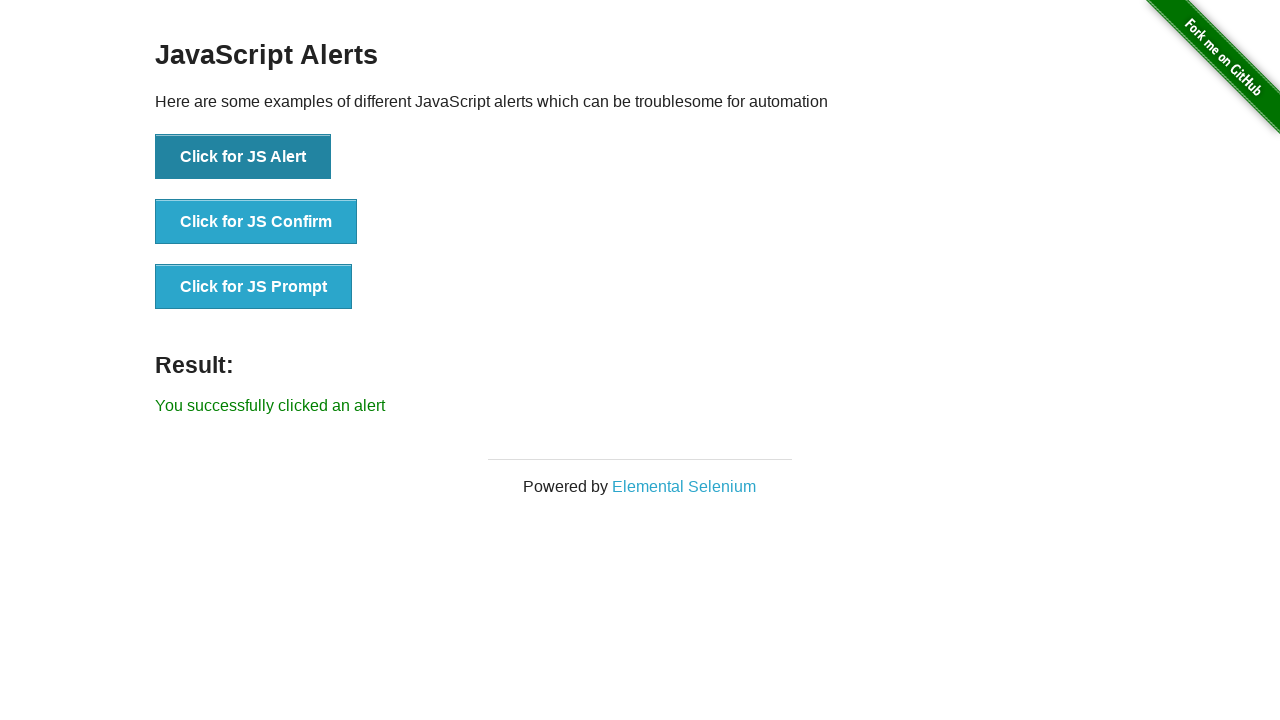

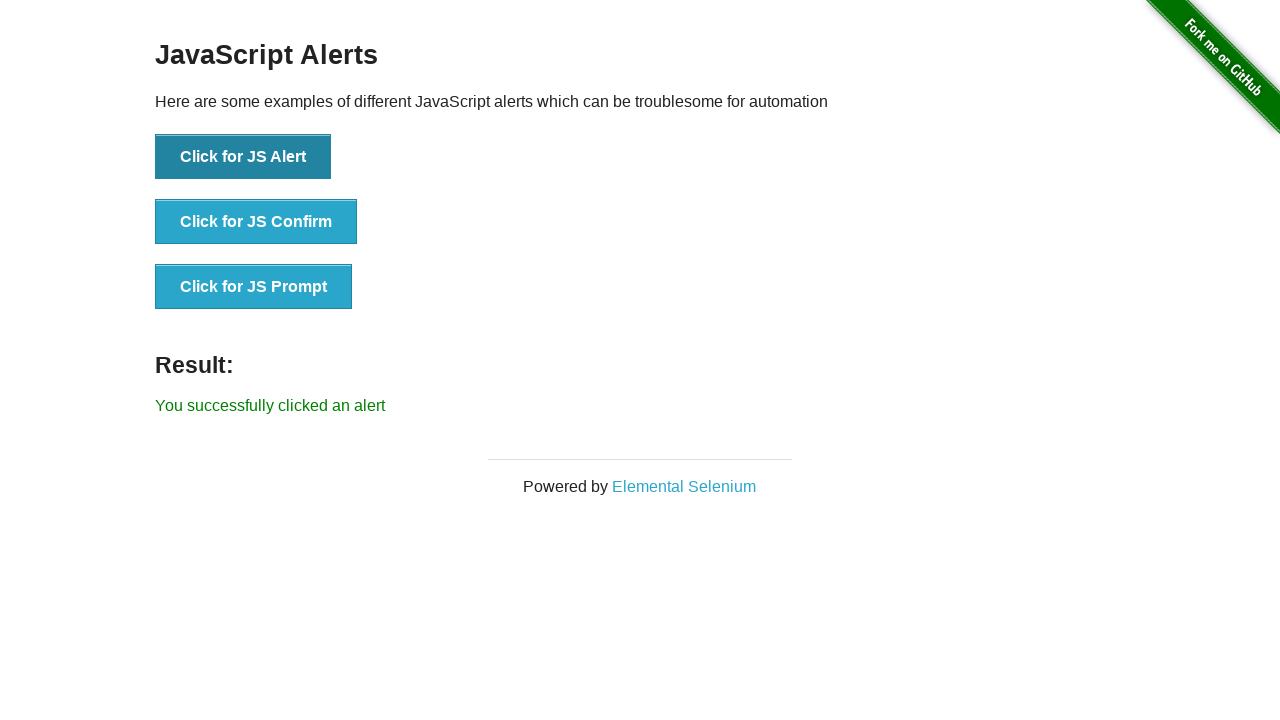